Tests file upload functionality by selecting a file, clicking the upload button, and verifying the success message is displayed.

Starting URL: https://the-internet.herokuapp.com/upload

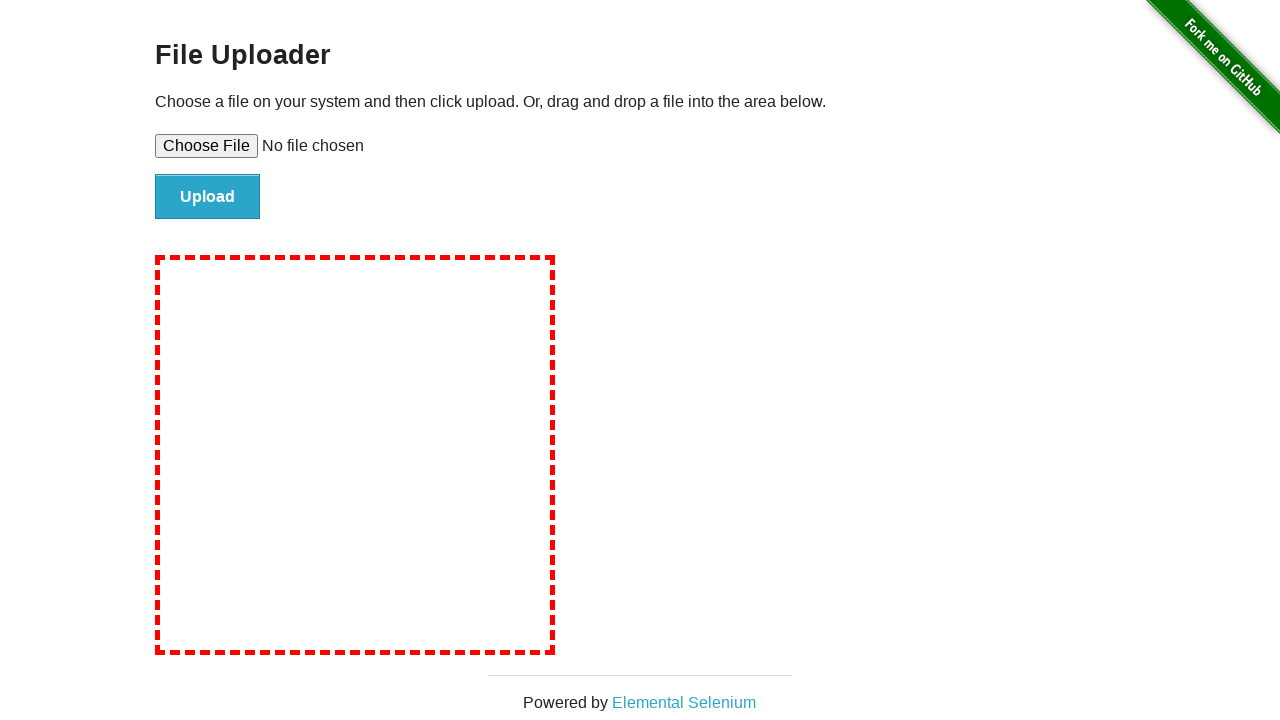

Created temporary test file for upload
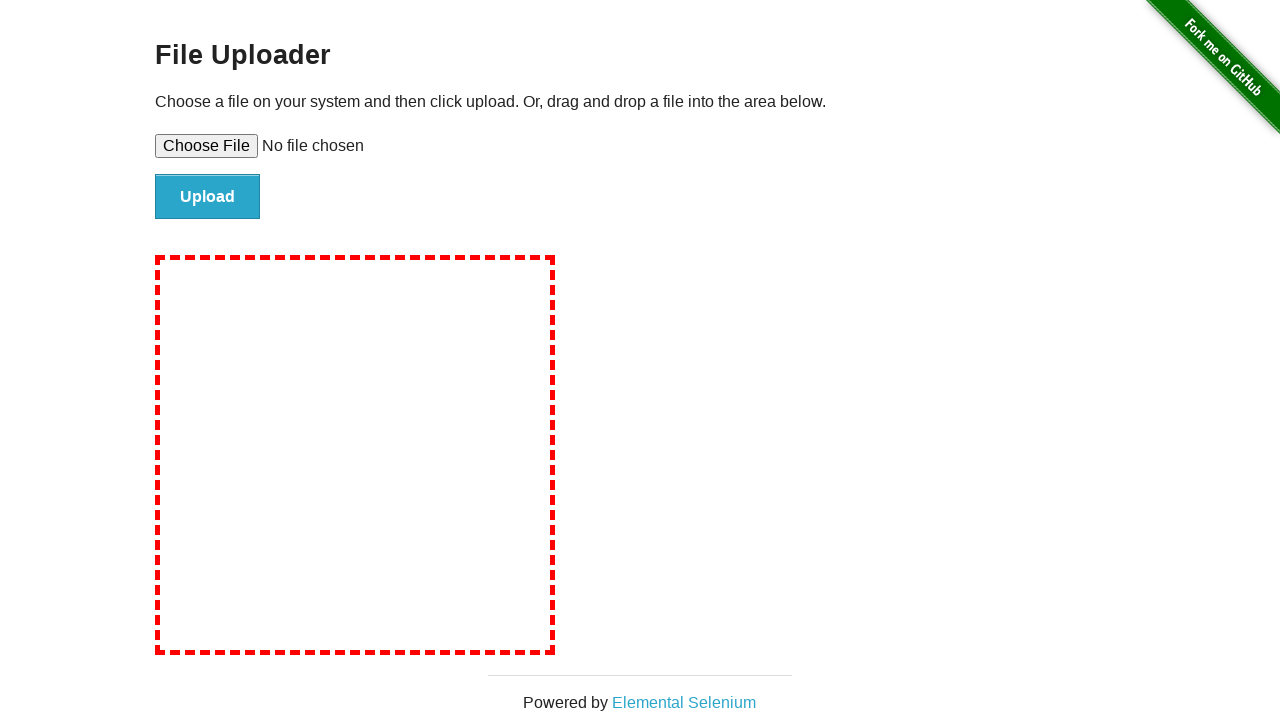

Selected file for upload using file input field
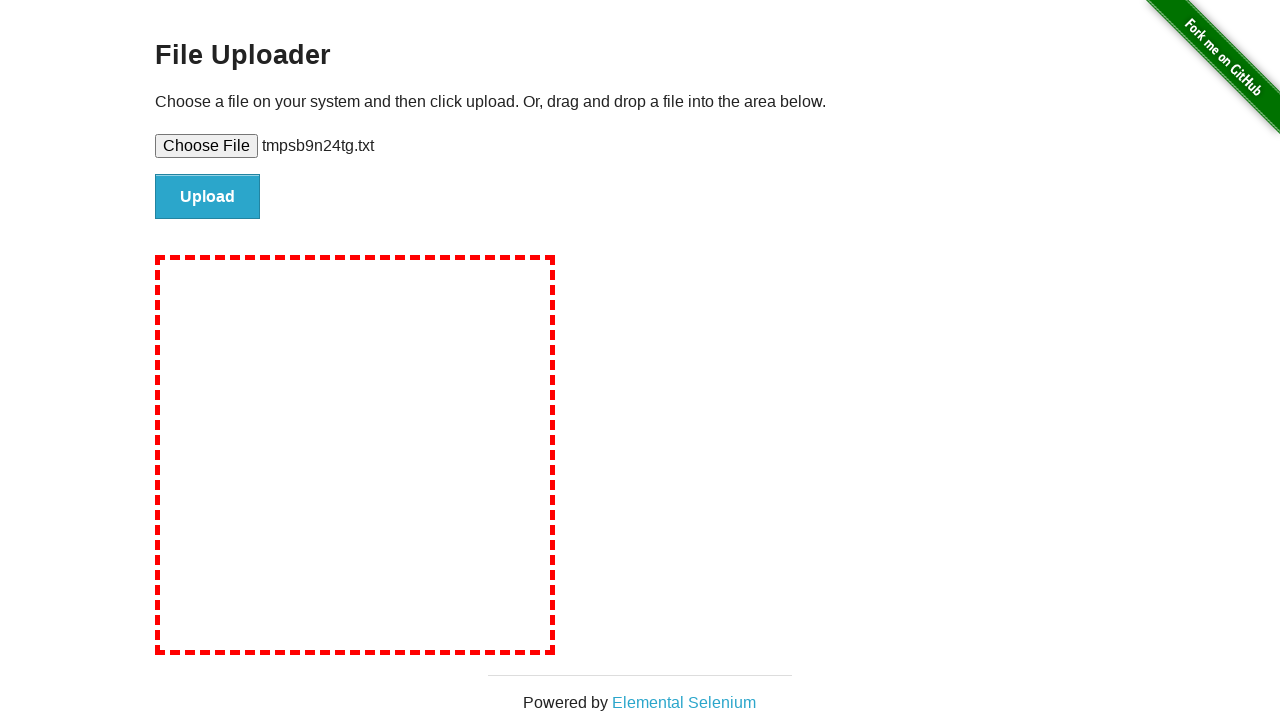

Clicked the upload button at (208, 197) on #file-submit
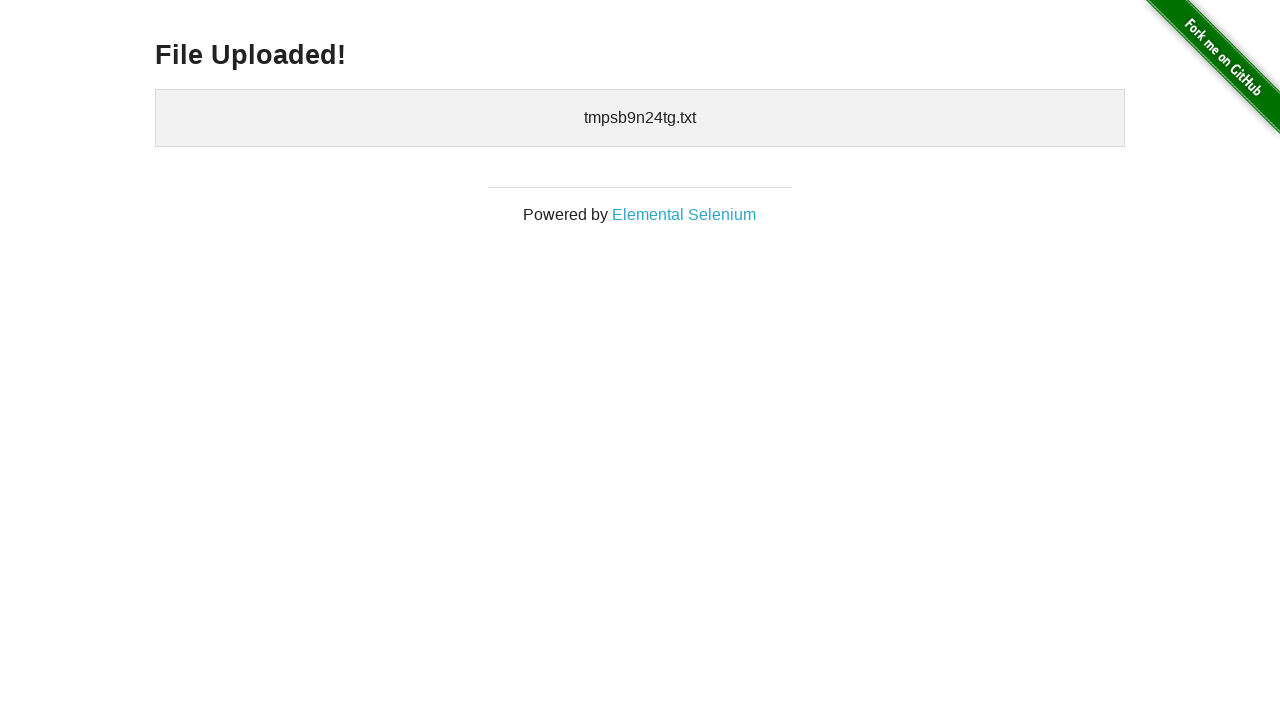

Waited for success message heading to appear
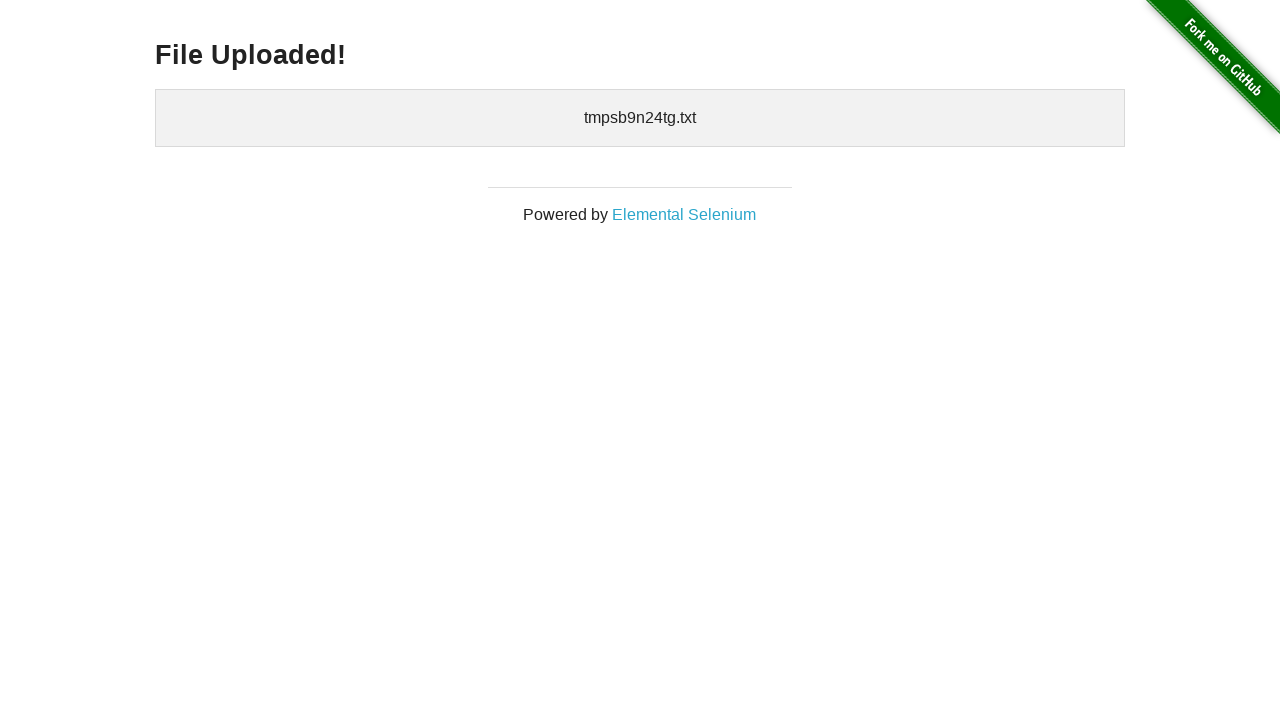

Verified file upload success message is visible
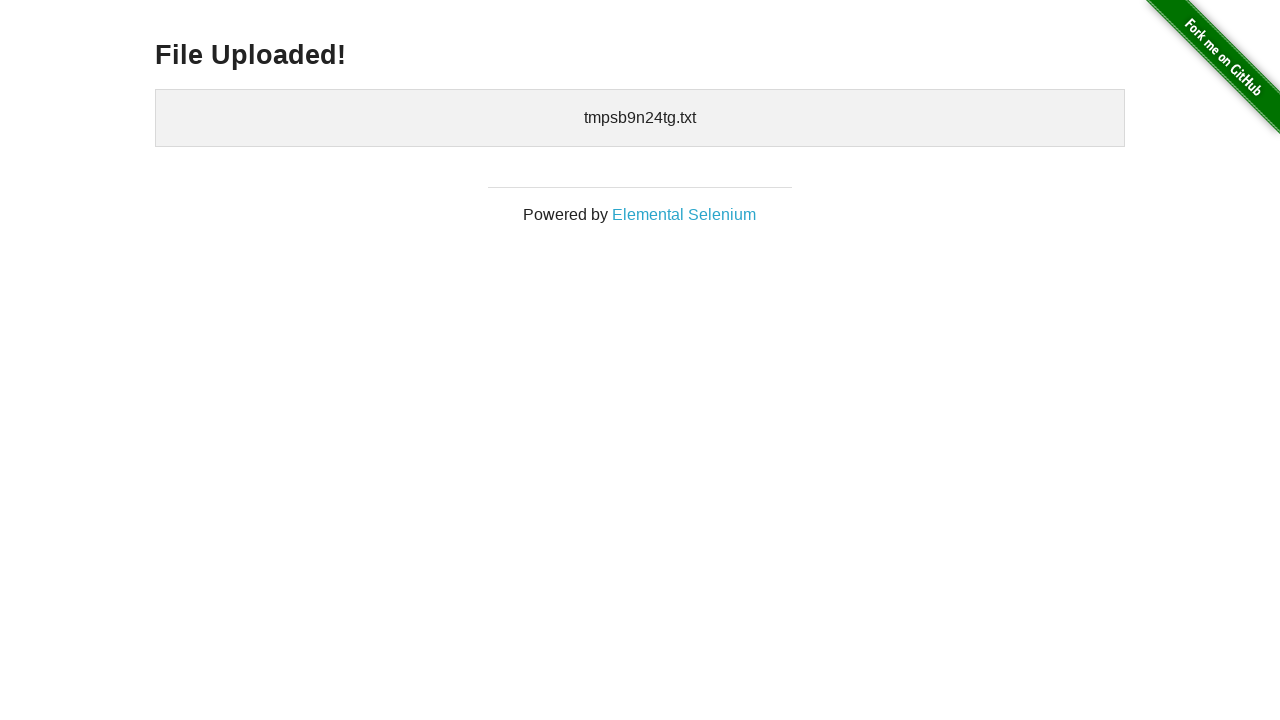

Cleaned up temporary test file
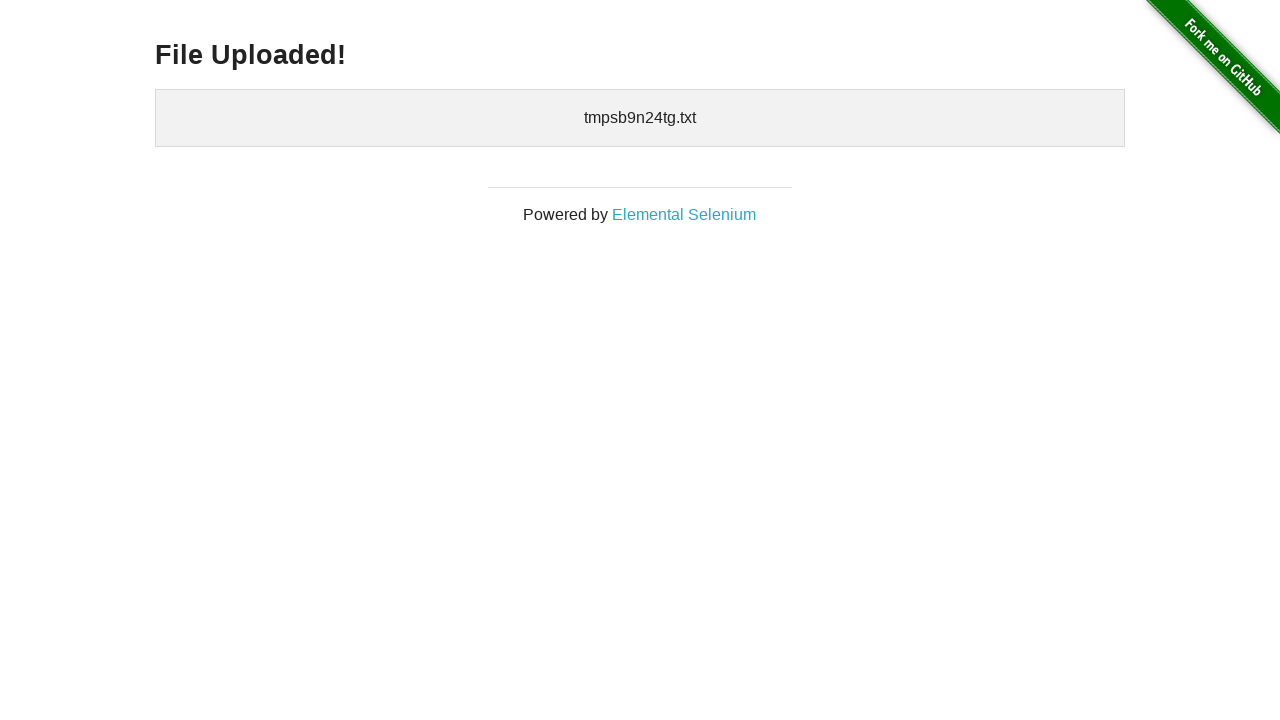

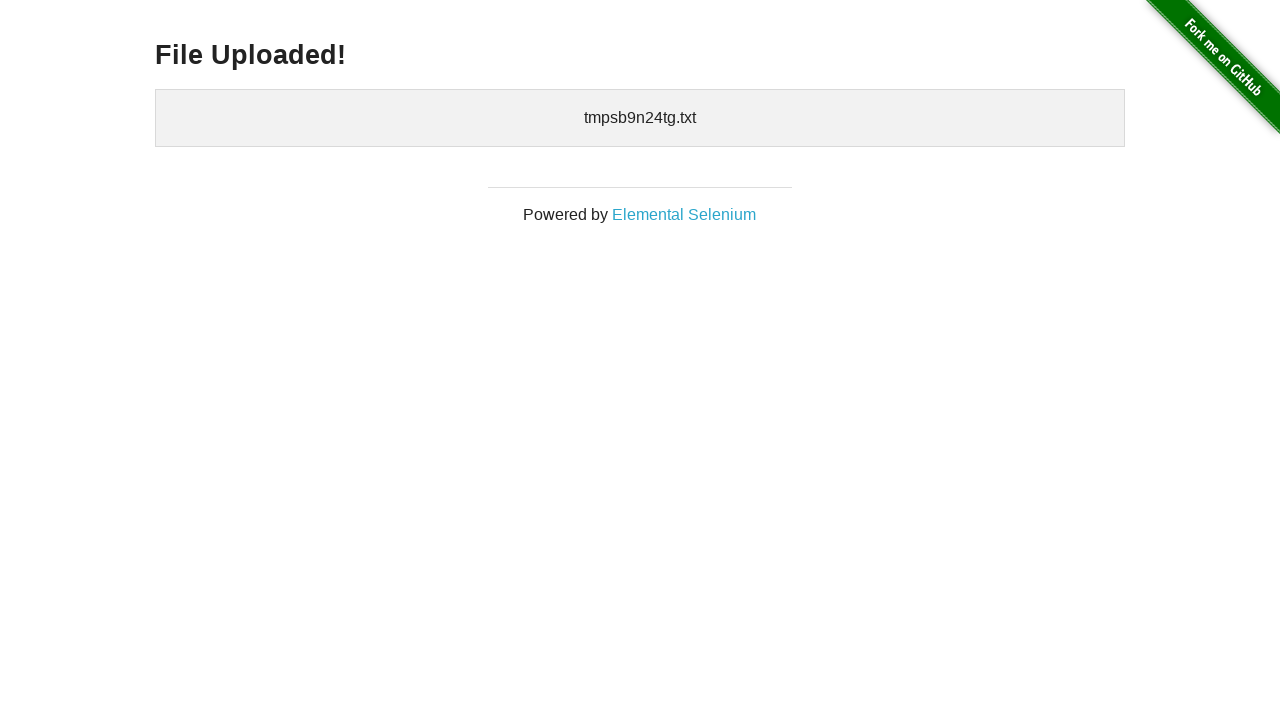